Tests adding Cashews to cart, proceeding to checkout, selecting a country (Libya), agreeing to terms, and placing an order. The test demonstrates three different methods to find and add the product to cart.

Starting URL: https://rahulshettyacademy.com/seleniumPractise/#/

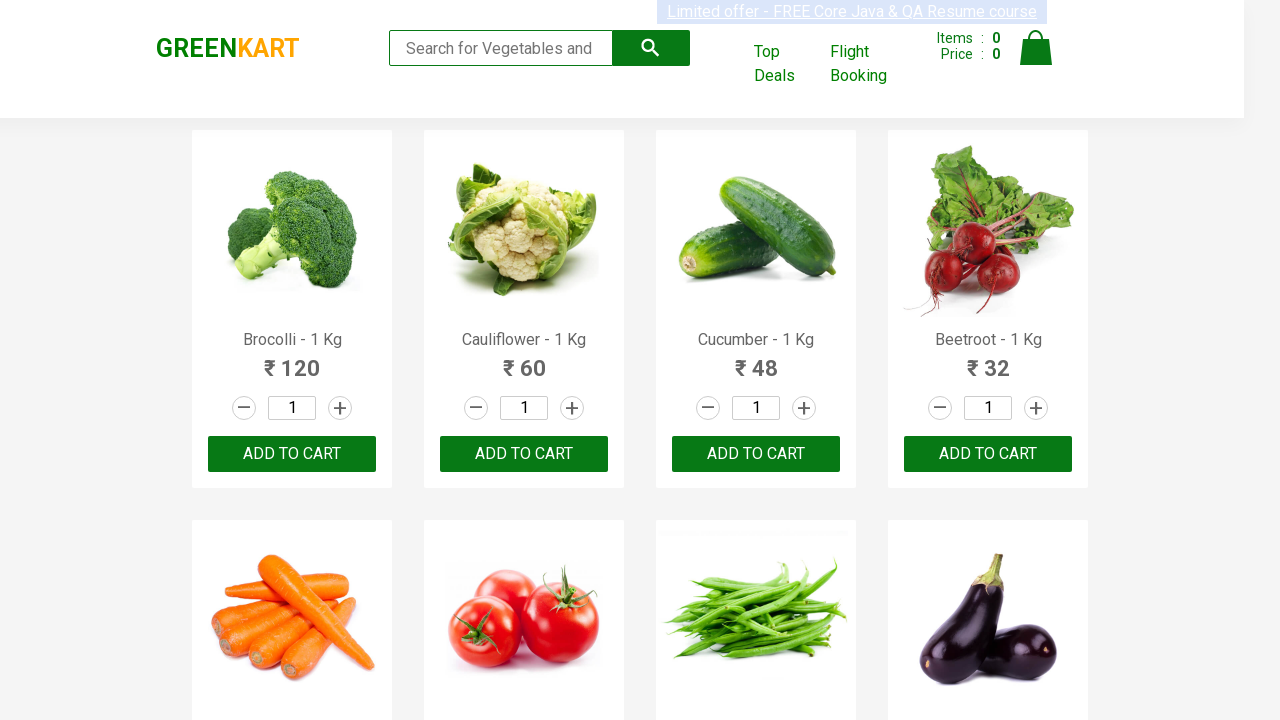

Filled search keyword with 'ca' to find Cashews on .search-keyword
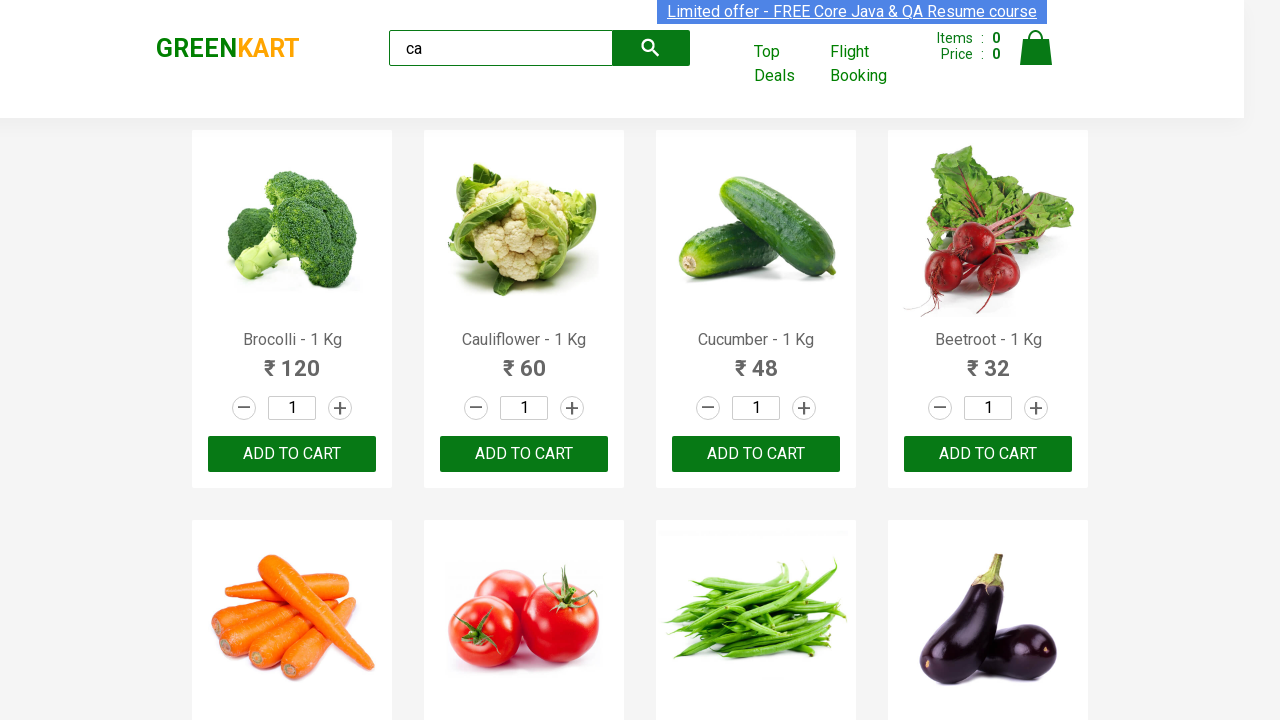

Waited for product to become visible
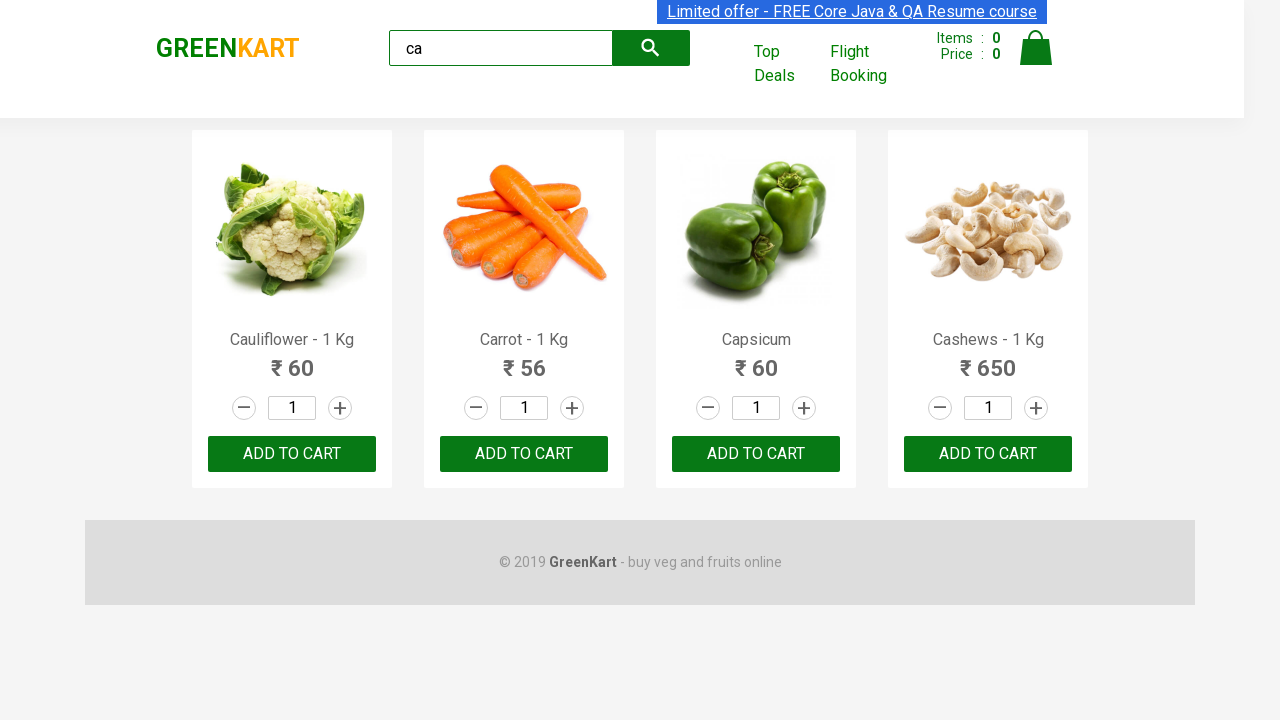

Clicked add to cart button for Cashews (Method 1) at (988, 454) on .product-name:has-text('Cashews') >> .. >> button
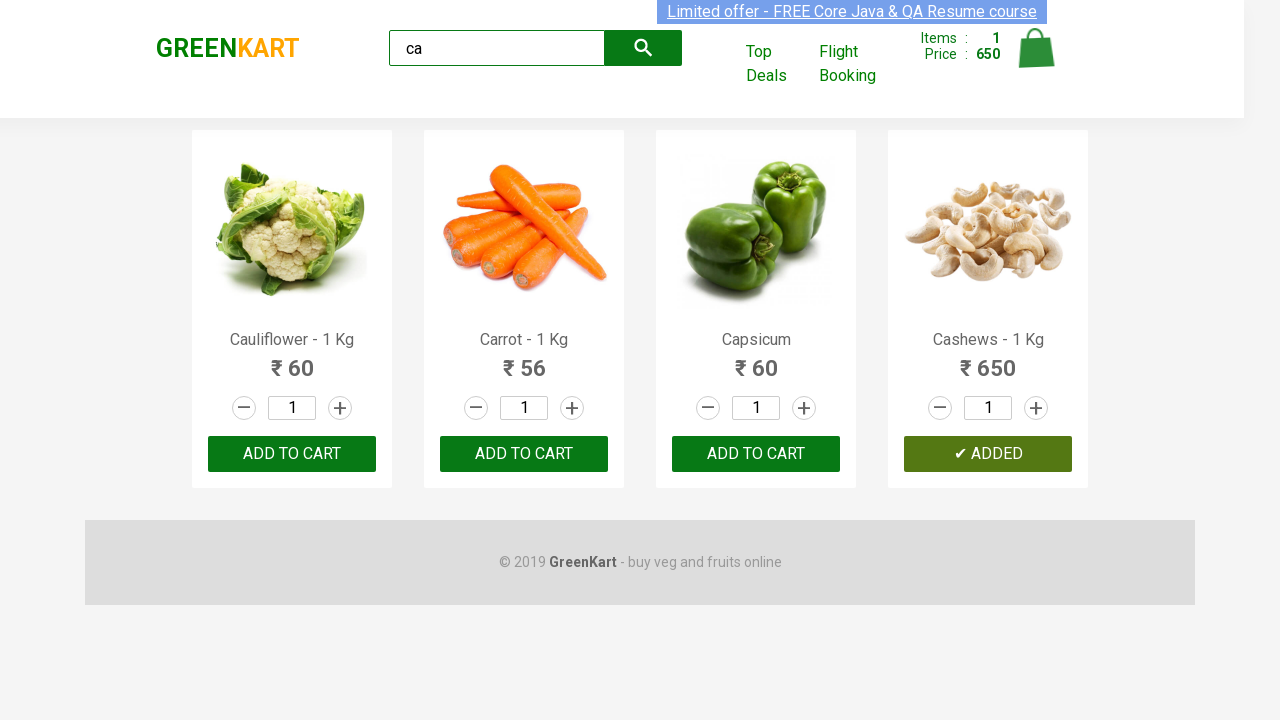

Clicked cart icon to open cart at (1036, 59) on .cart-icon
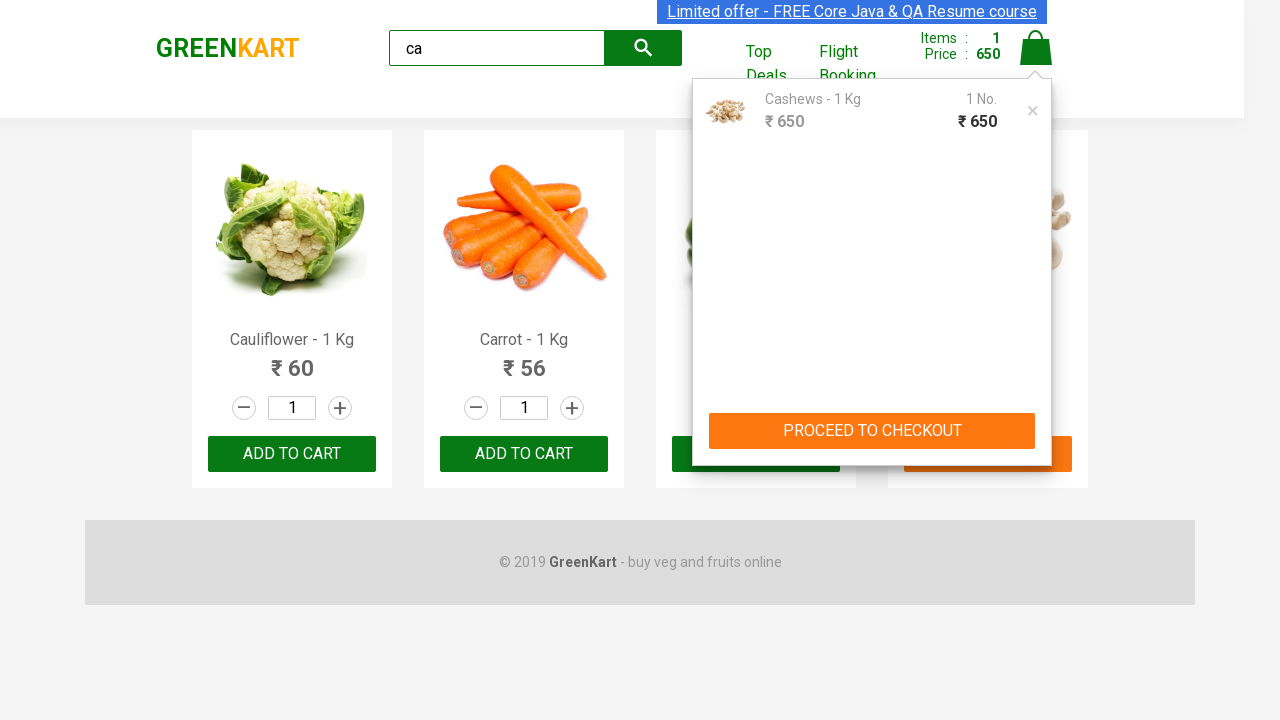

Clicked PROCEED TO CHECKOUT button at (872, 431) on text=PROCEED TO CHECKOUT
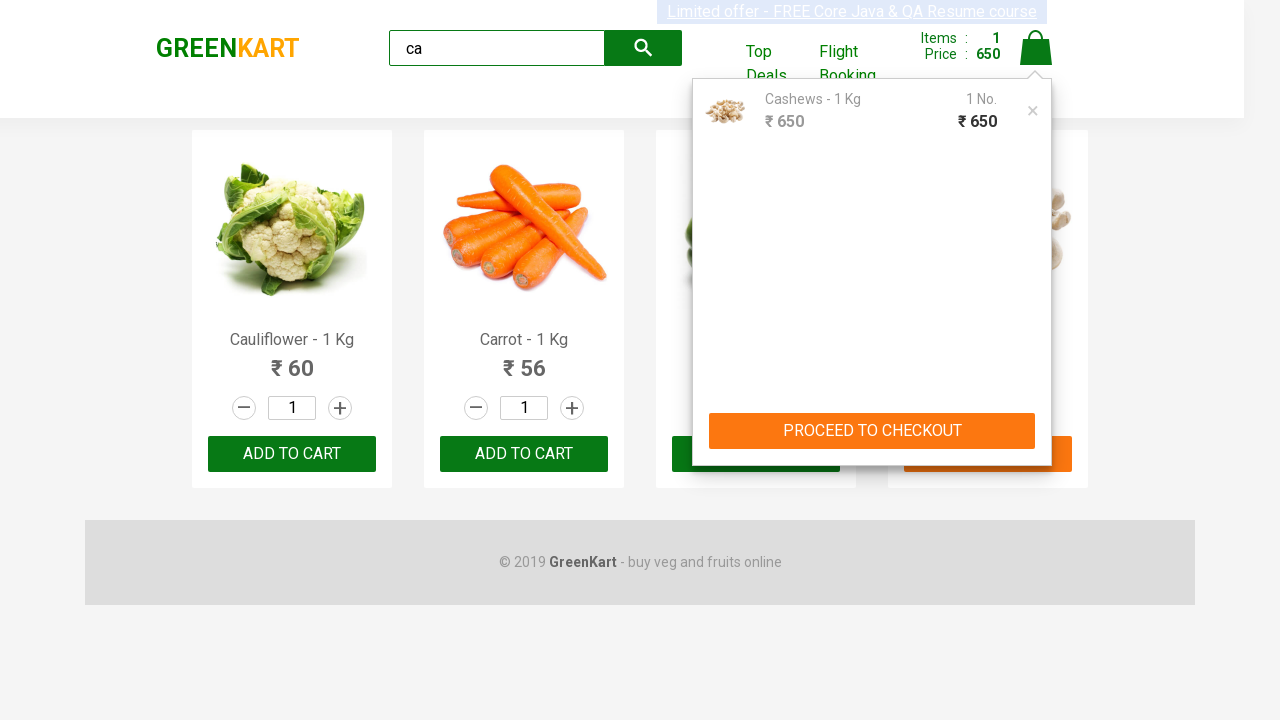

Clicked Place Order button at (1036, 420) on text=Place Order
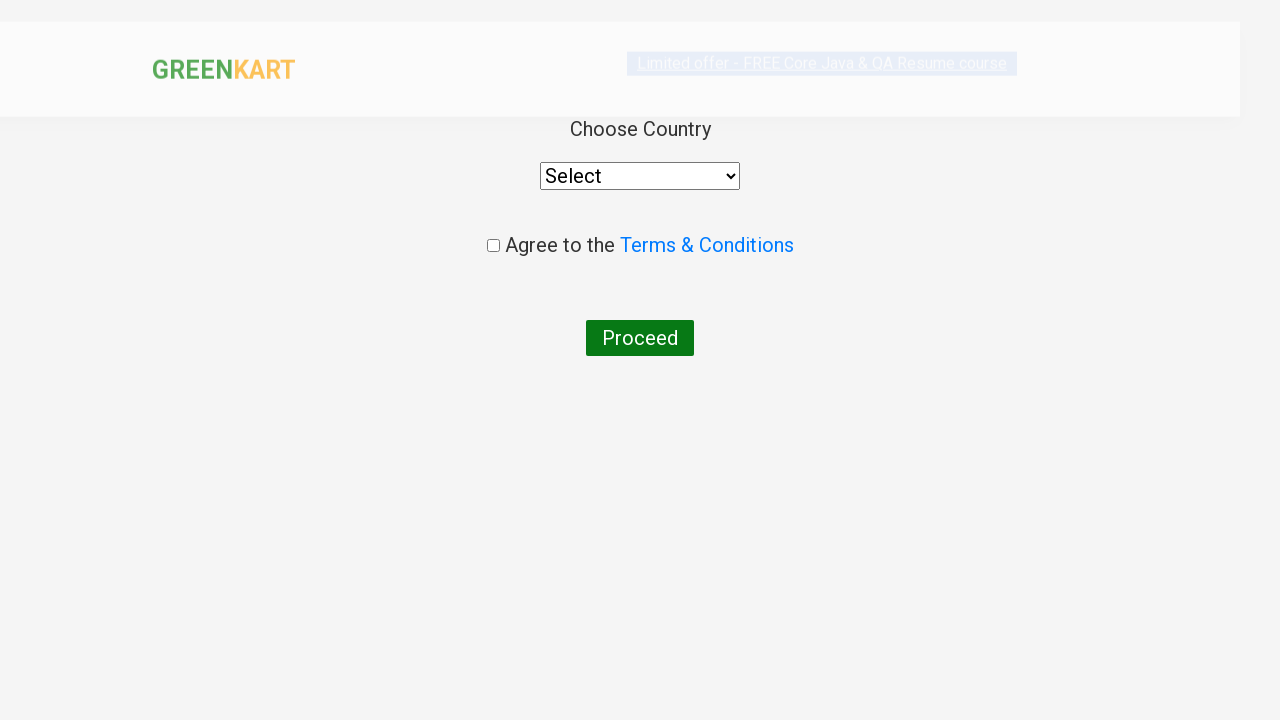

Selected Libya from country dropdown on select
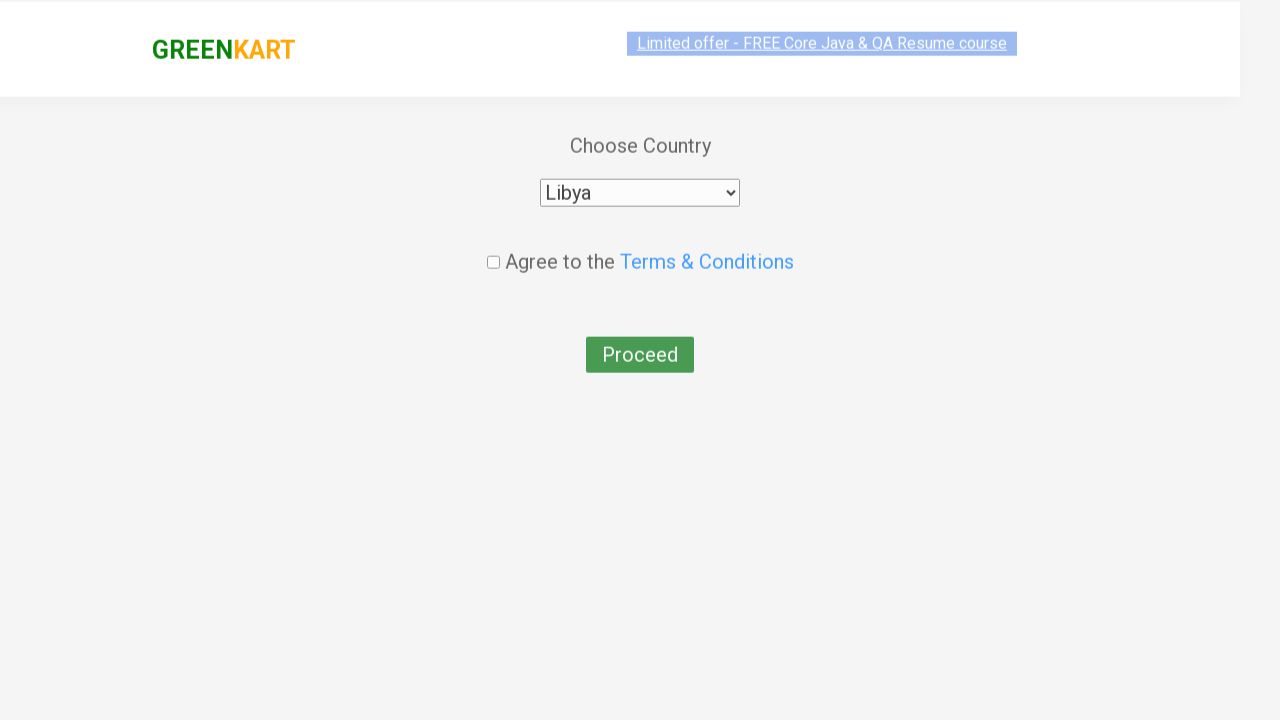

Checked agreement checkbox at (493, 246) on .chkAgree
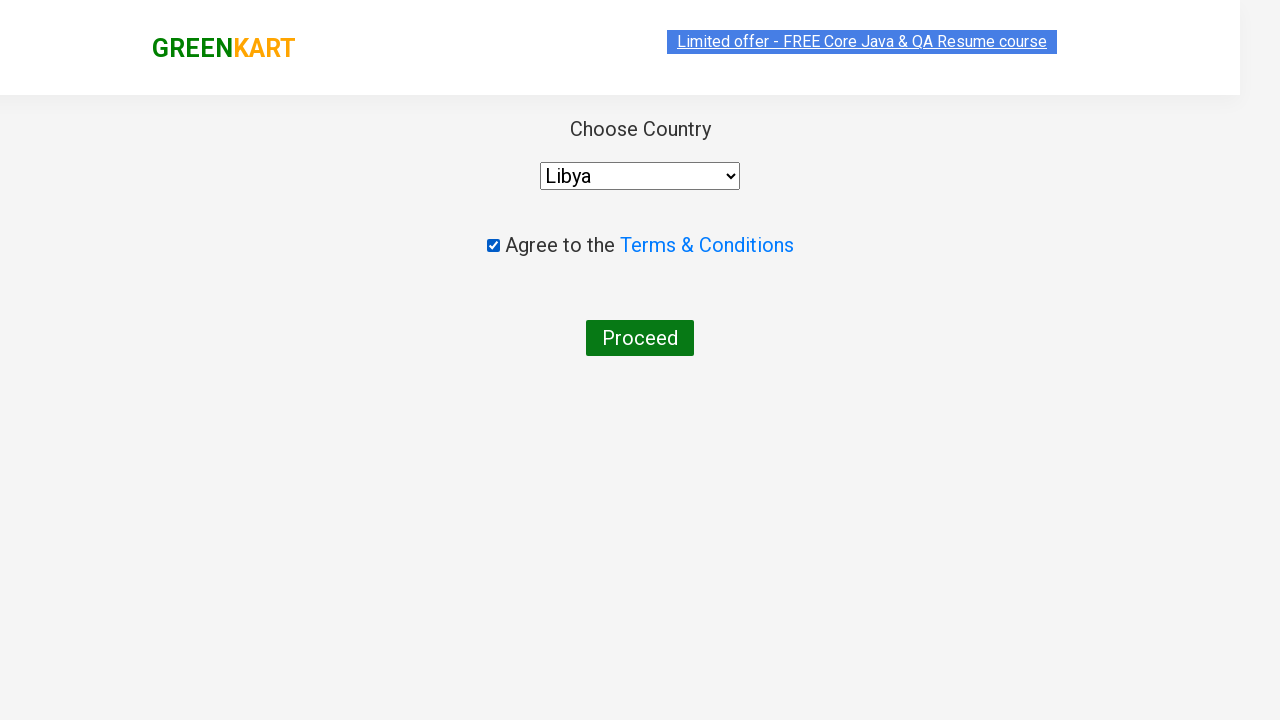

Clicked submit button to place order (Method 1 complete) at (640, 338) on button
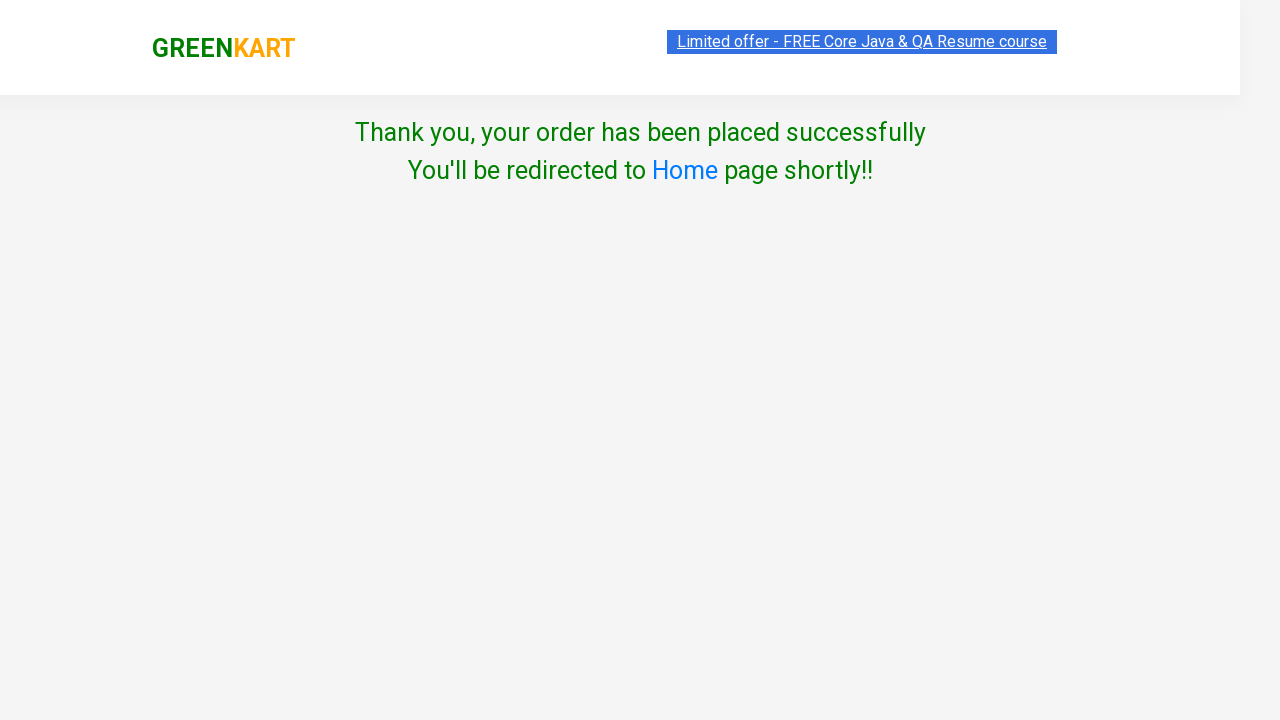

Waited 2 seconds before Method 2
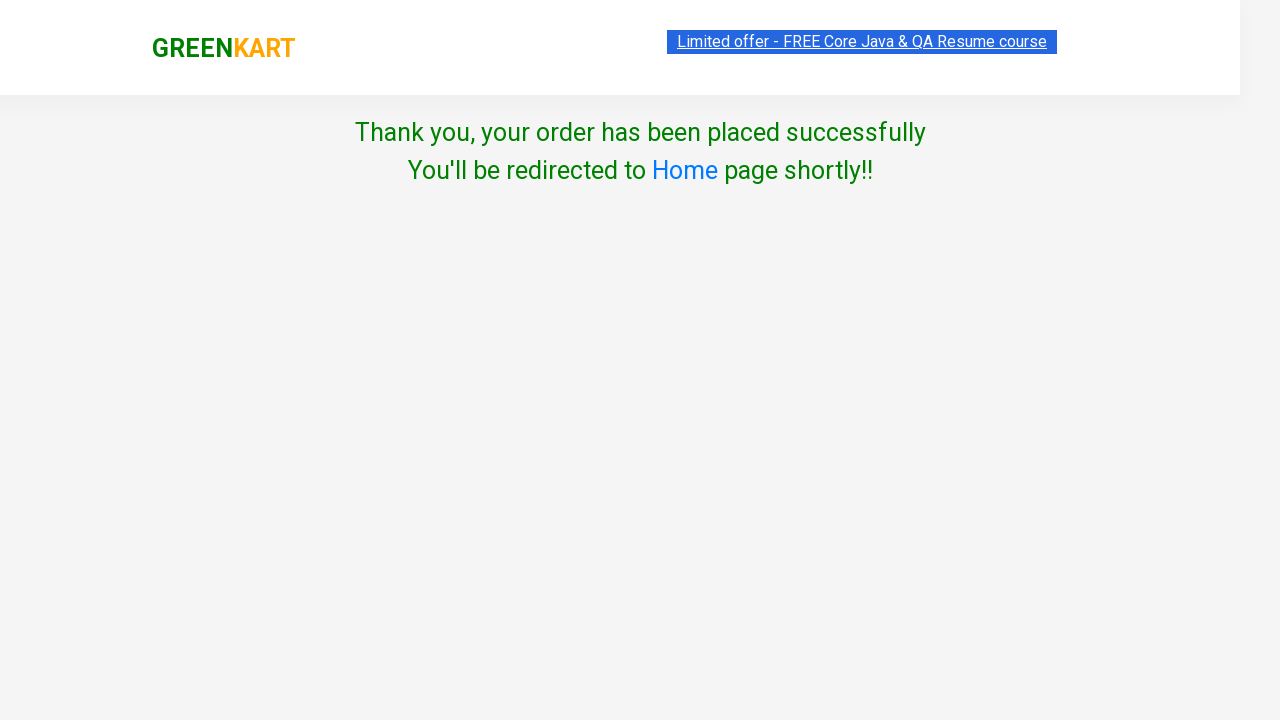

Filled search keyword with 'ca' for Method 2 on .search-keyword
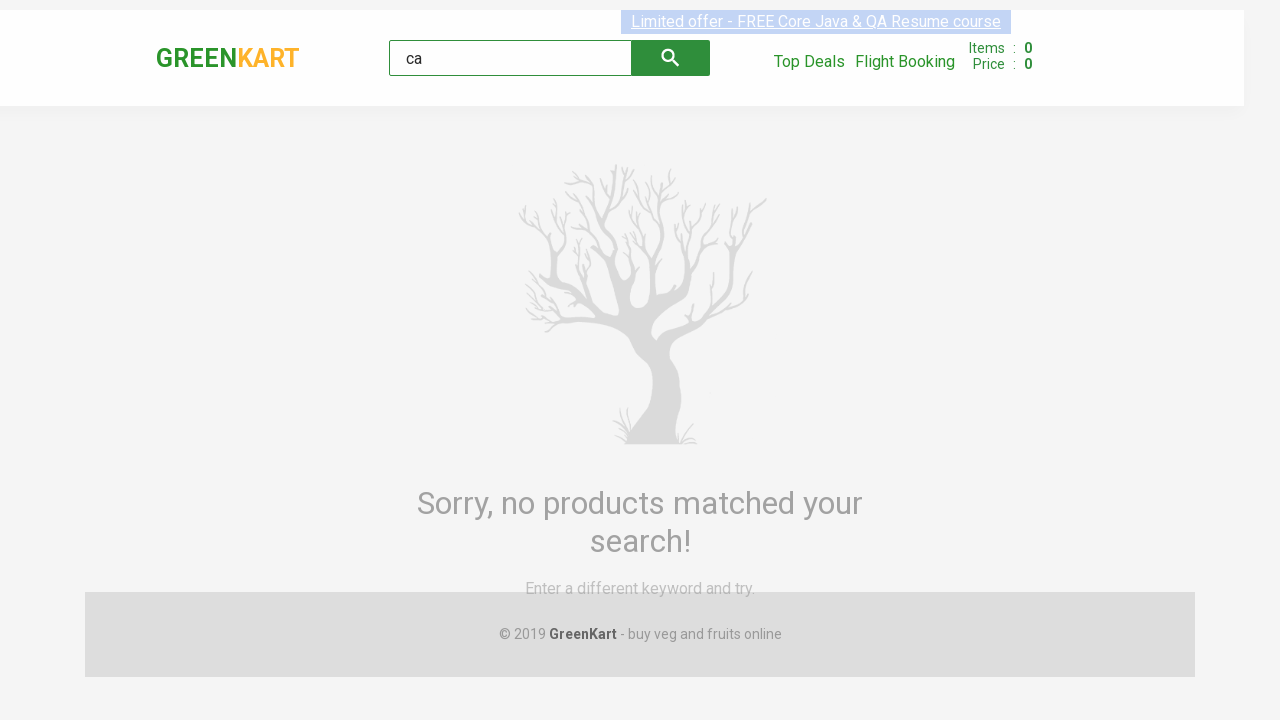

Clicked add to cart button for Cashews using filter method (Method 2) at (988, 454) on .product >> internal:has-text="Cashews"i >> button
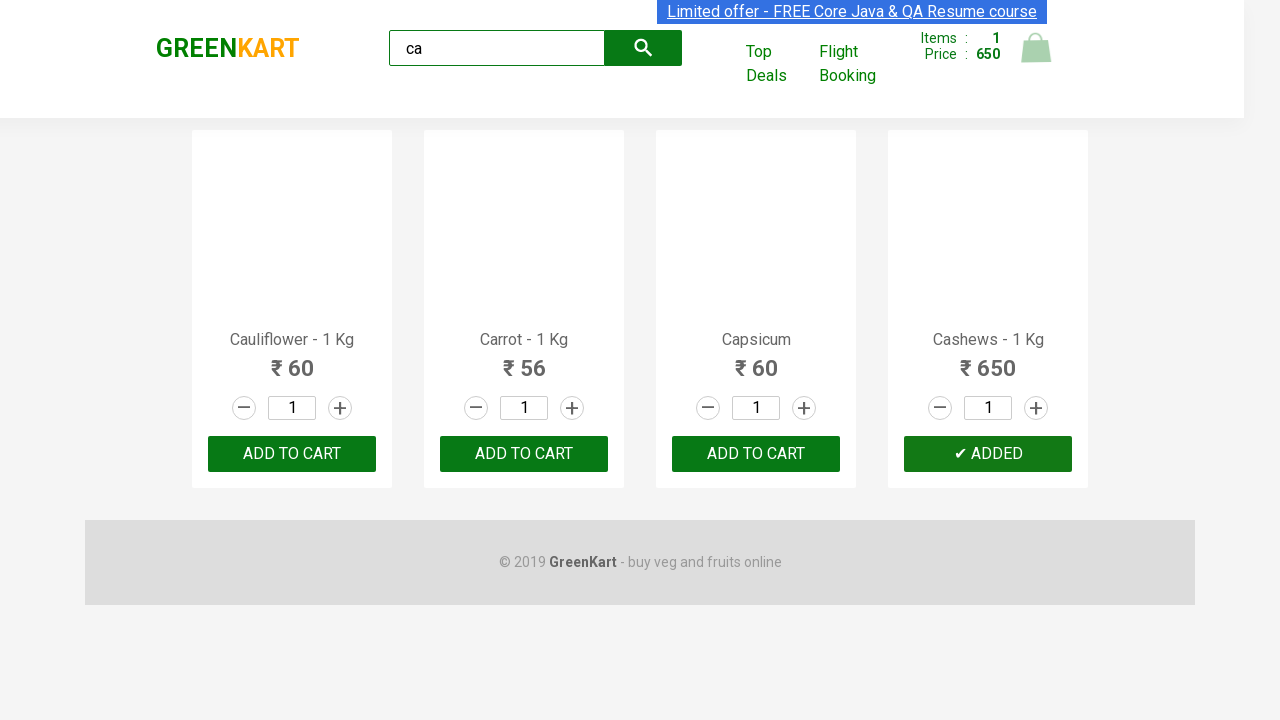

Clicked cart icon to open cart for Method 2 at (1036, 59) on .cart-icon
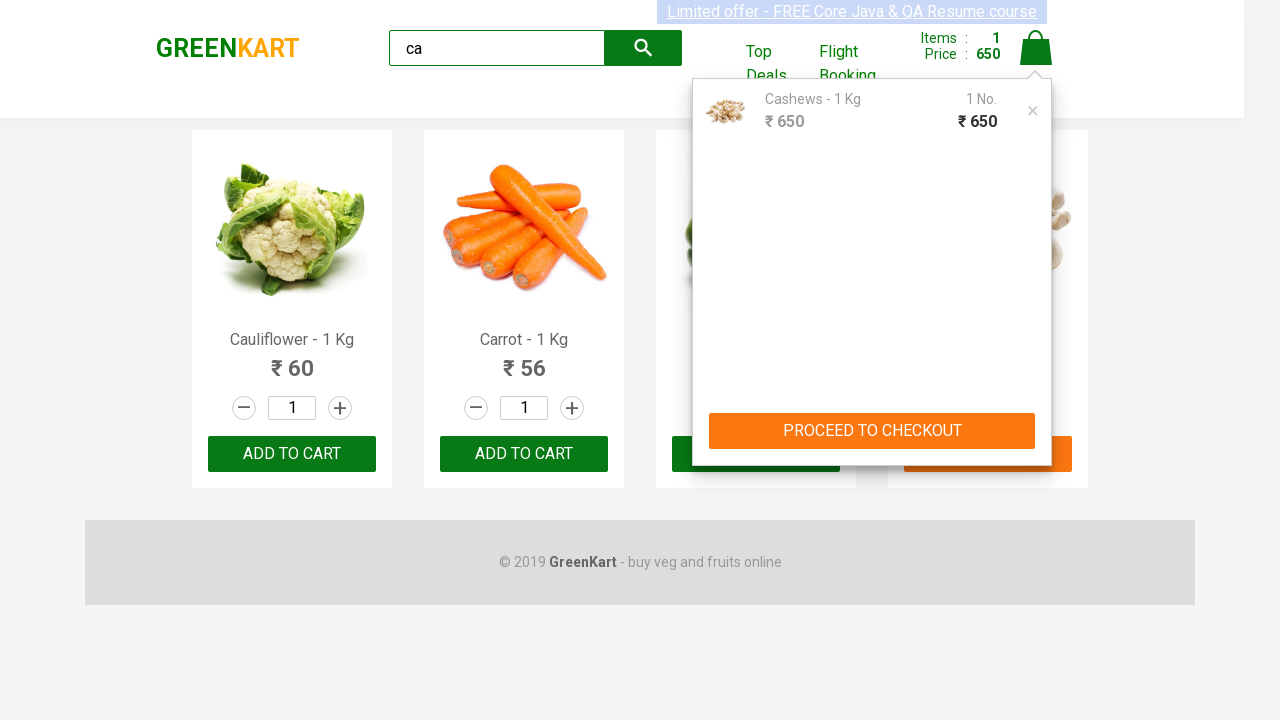

Clicked PROCEED TO CHECKOUT button for Method 2 at (872, 431) on text=PROCEED TO CHECKOUT
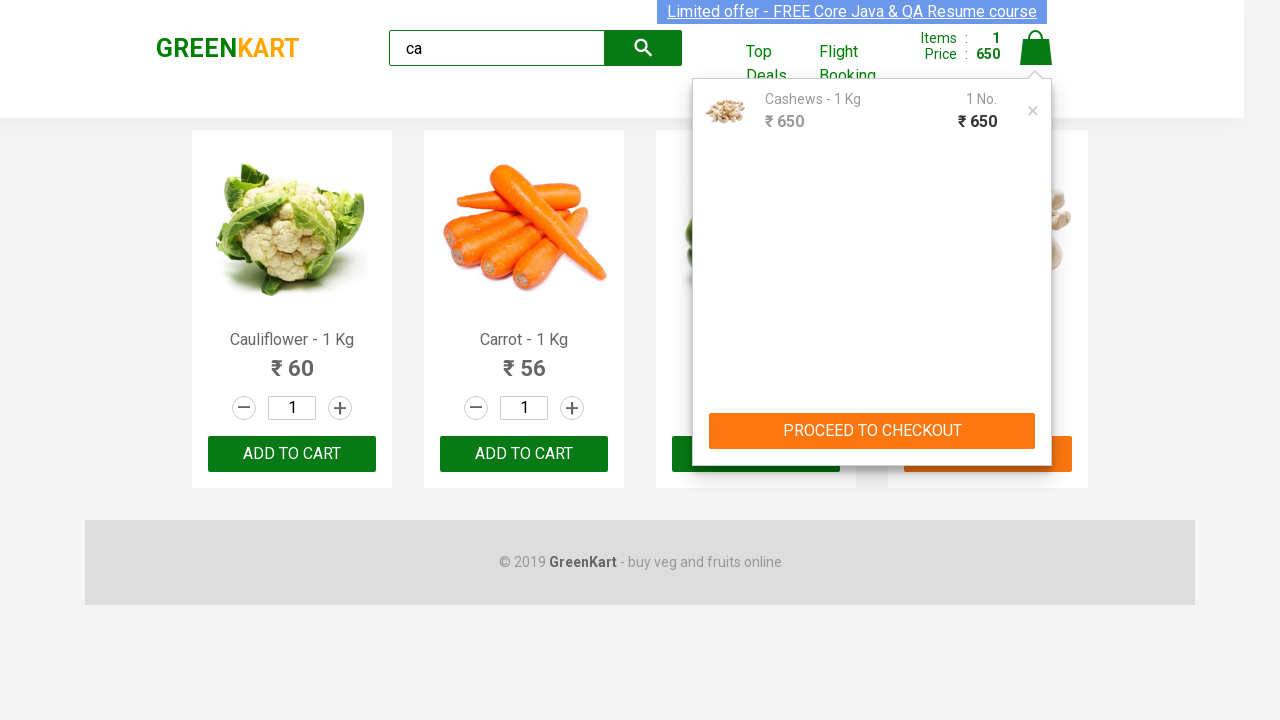

Clicked Place Order button for Method 2 at (1036, 420) on text=Place Order
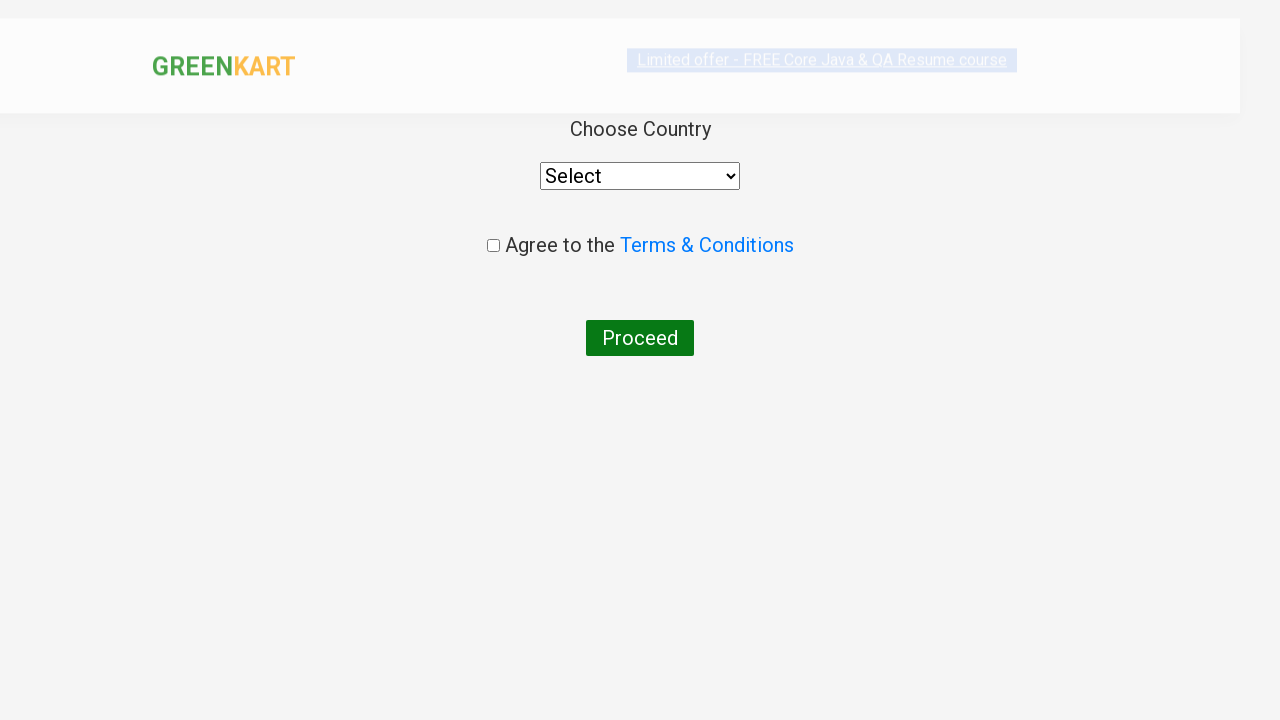

Selected Libya from country dropdown for Method 2 on select
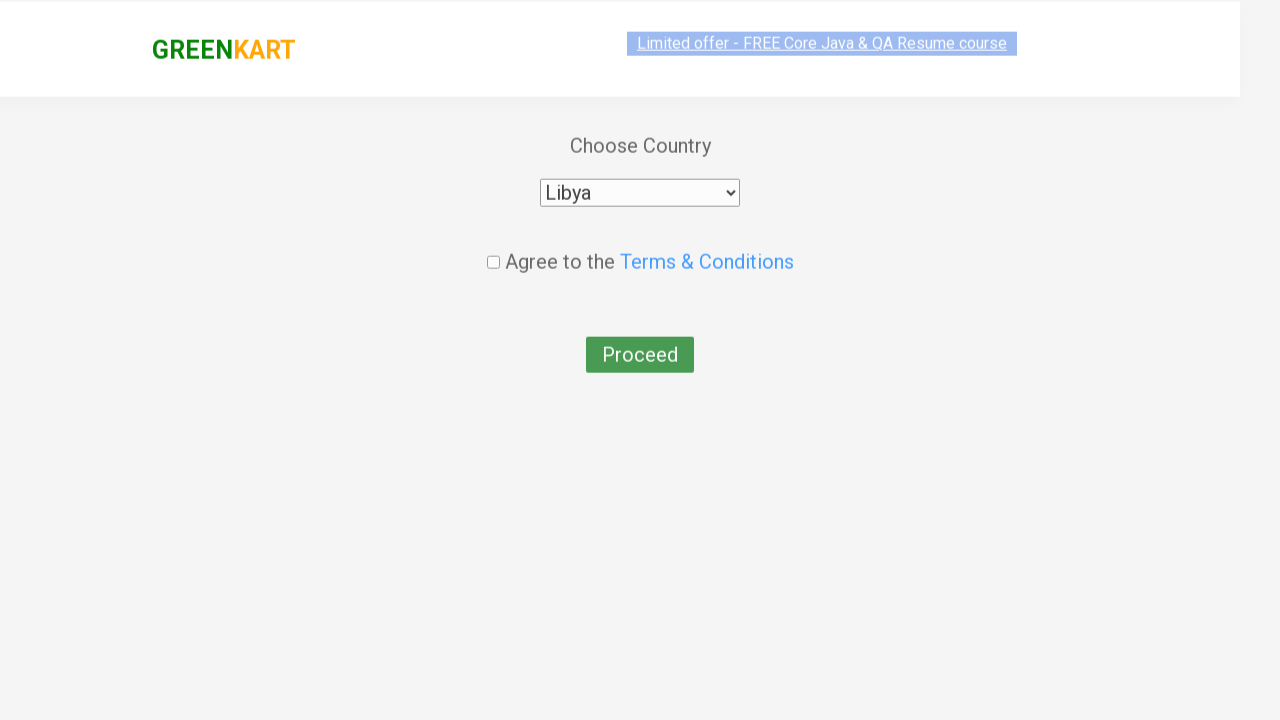

Checked agreement checkbox for Method 2 at (493, 246) on .chkAgree
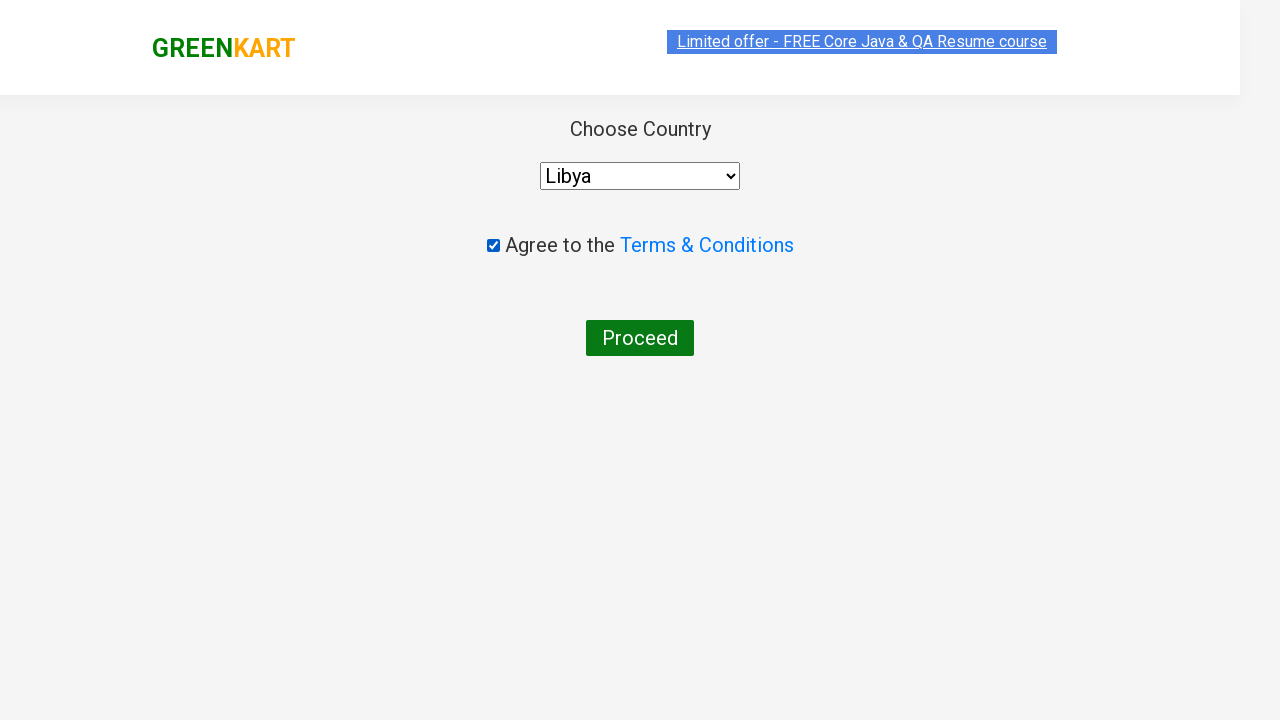

Clicked submit button to place order (Method 2 complete) at (640, 338) on button
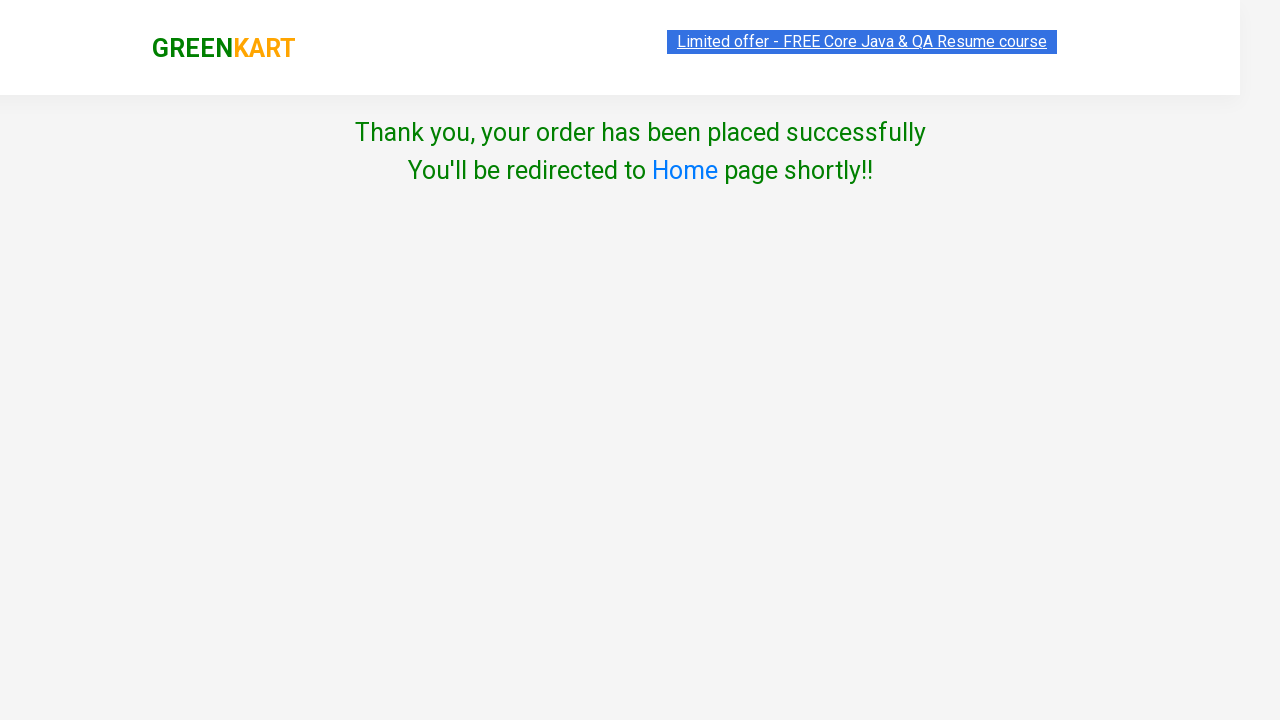

Waited 2 seconds before Method 3
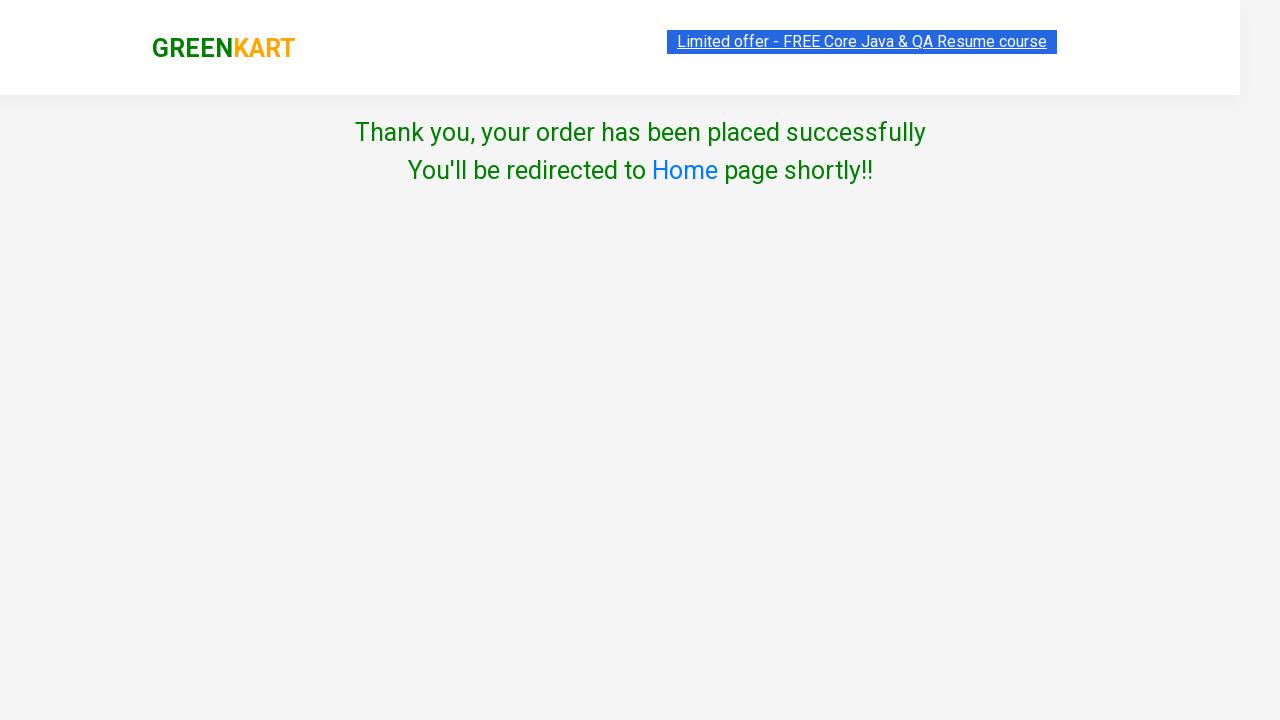

Filled search keyword with 'ca' for Method 3 on .search-keyword
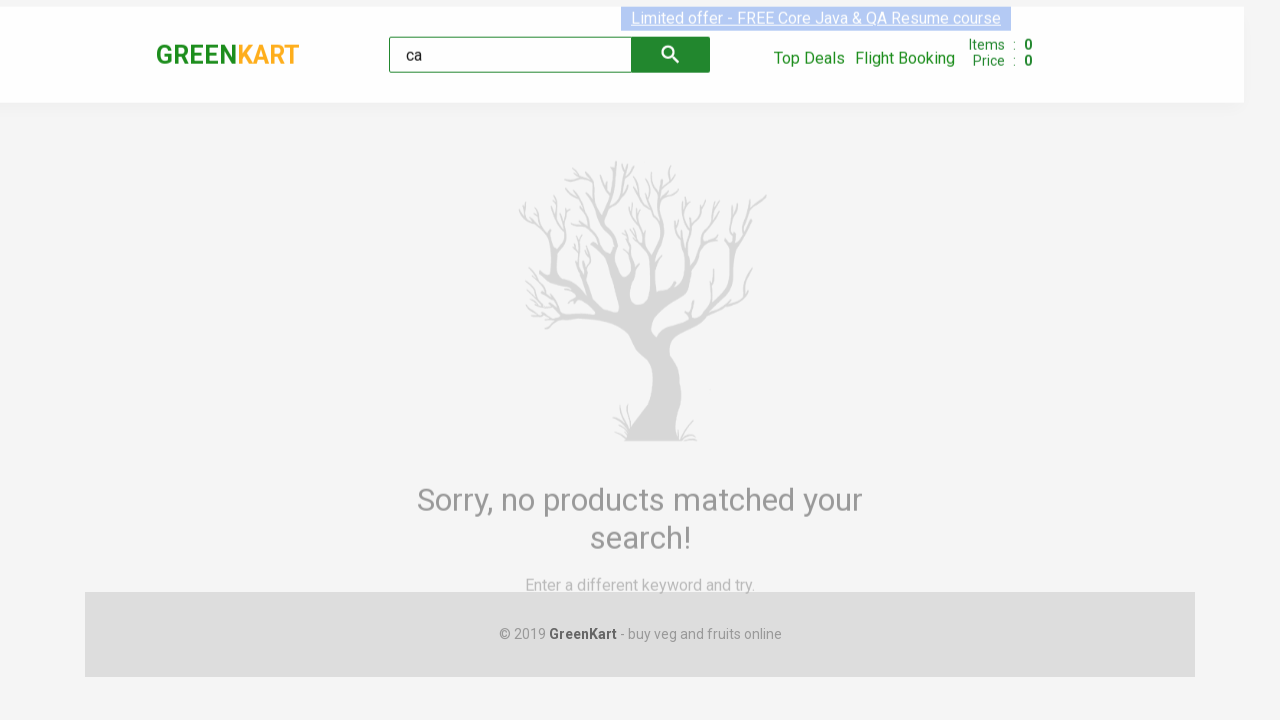

Clicked add to cart button for Cashews using contains approach (Method 3) at (988, 454) on .product >> internal:has-text="Cashews"i >> button
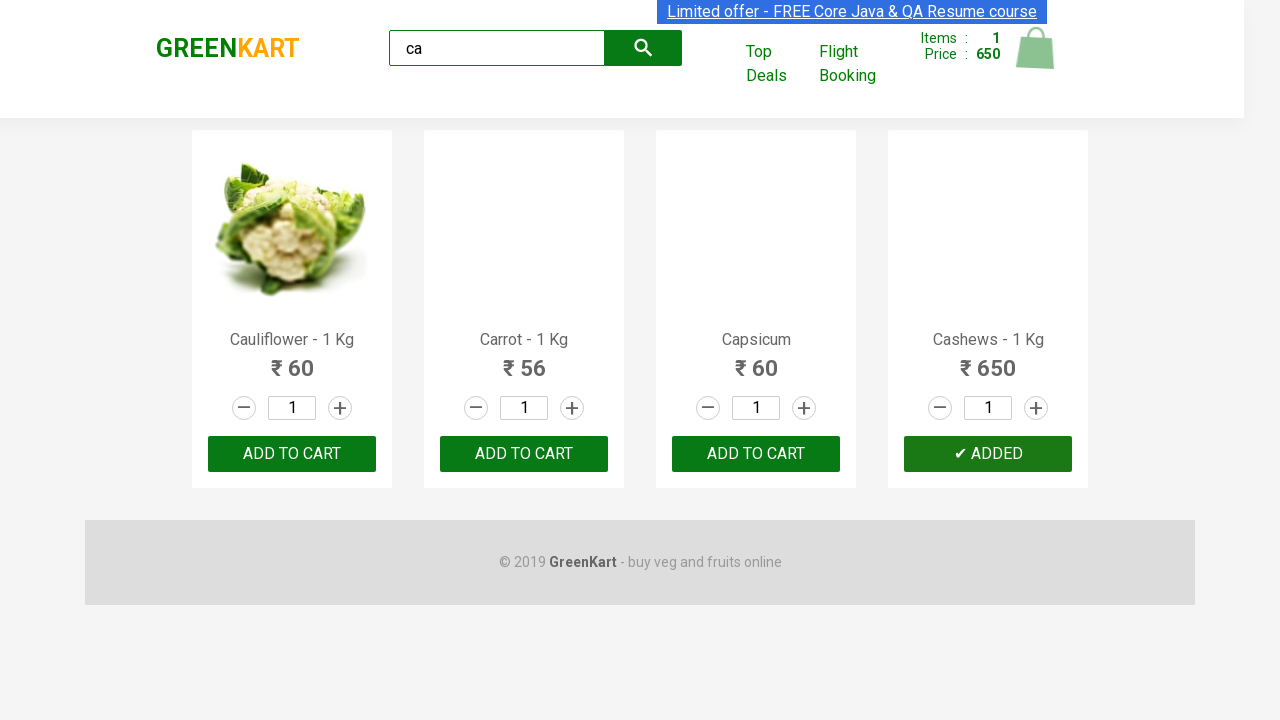

Clicked cart icon to open cart for Method 3 at (1036, 59) on .cart-icon
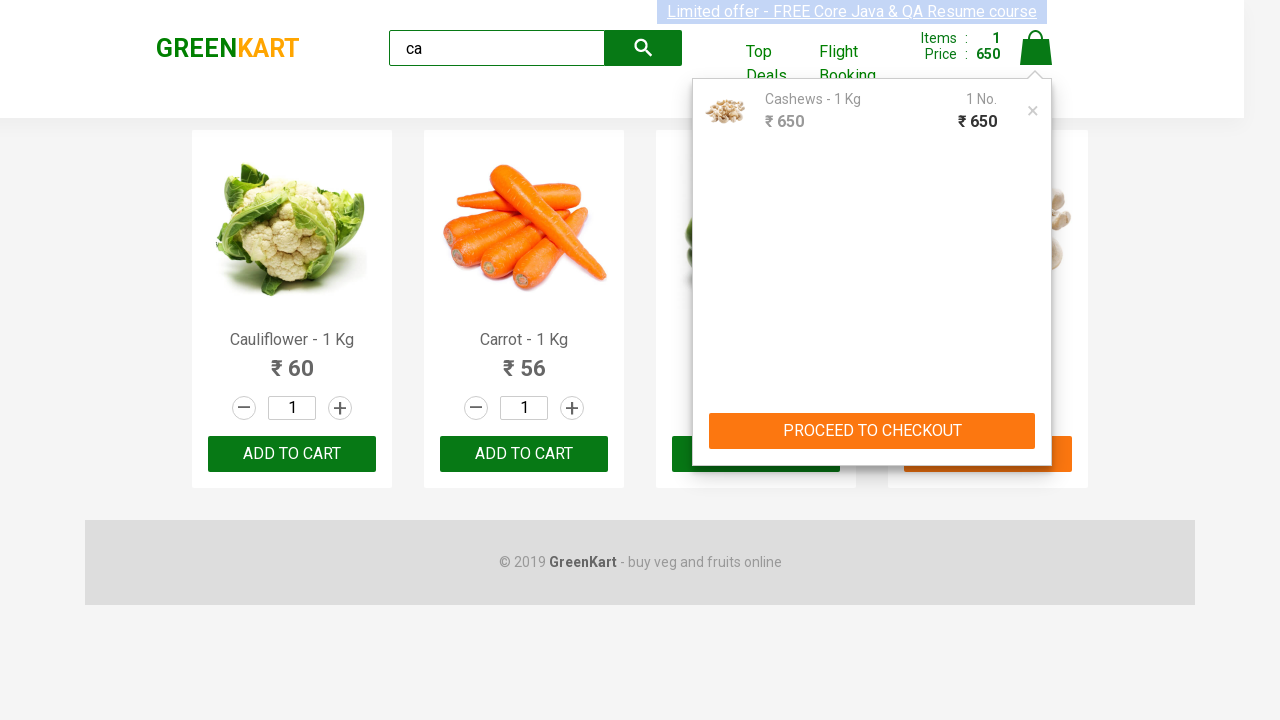

Clicked PROCEED TO CHECKOUT button for Method 3 at (872, 431) on text=PROCEED TO CHECKOUT
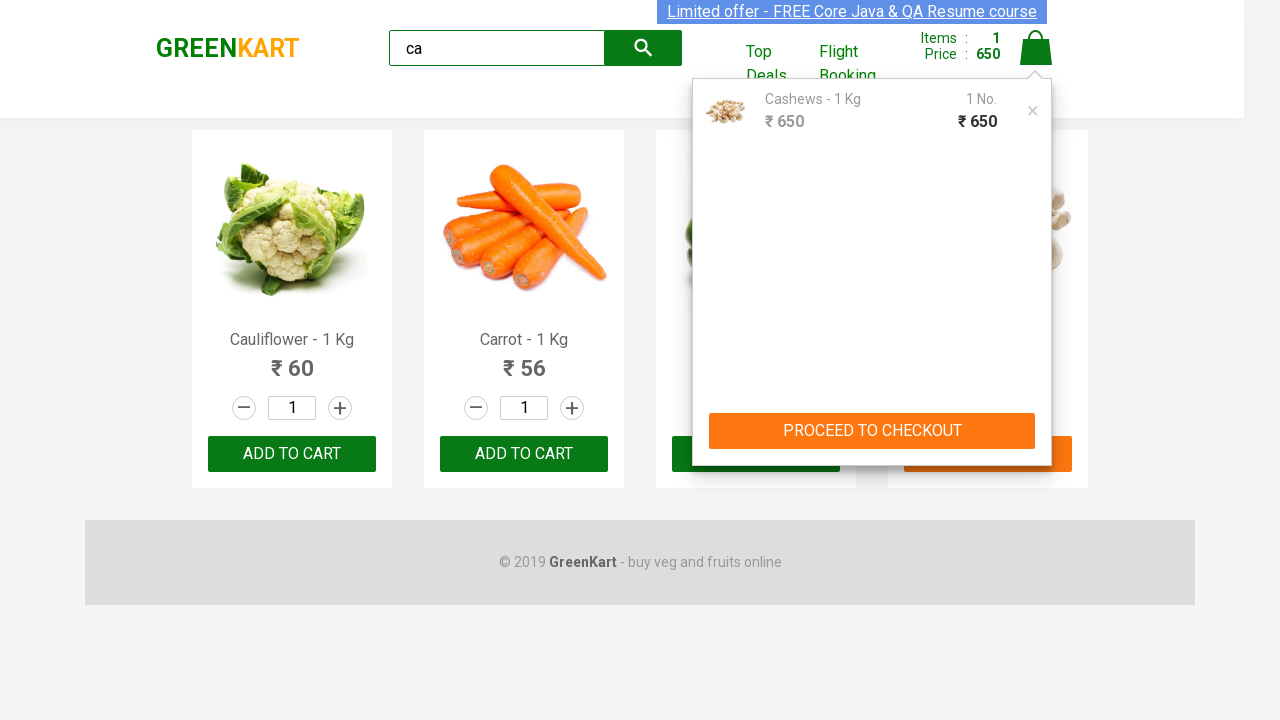

Clicked Place Order button for Method 3 at (1036, 420) on text=Place Order
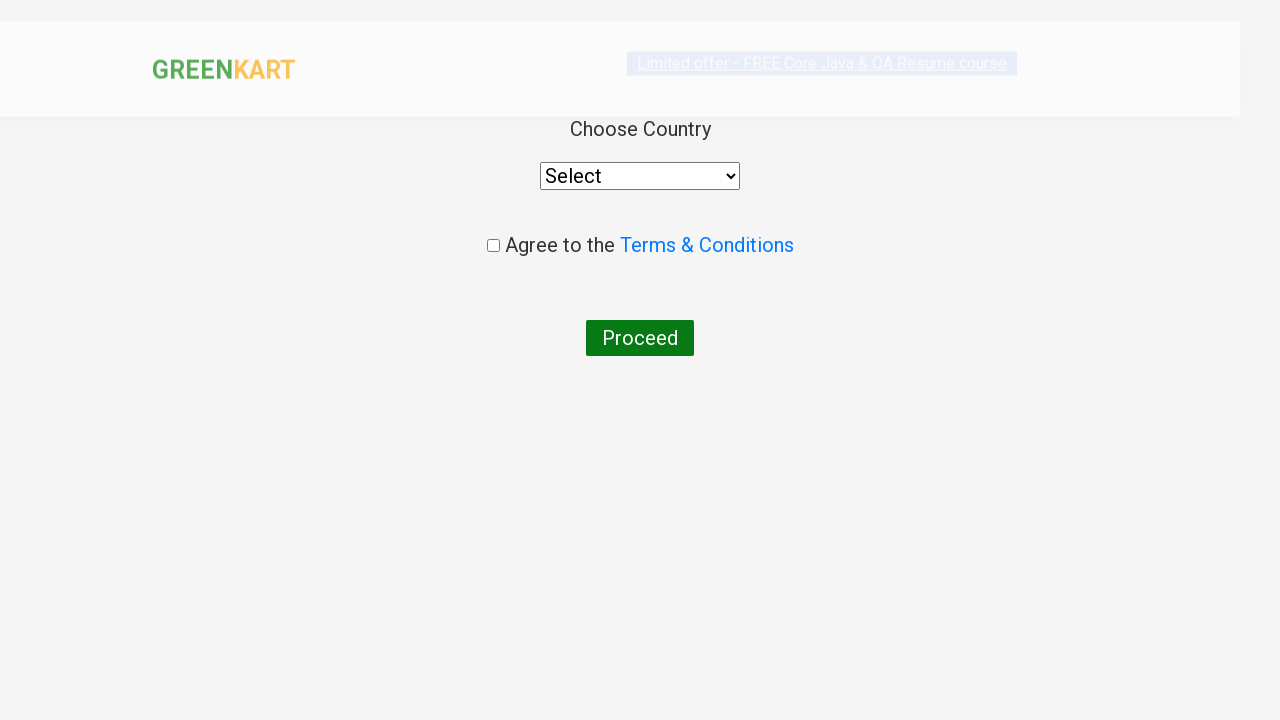

Selected Libya from country dropdown for Method 3 on select
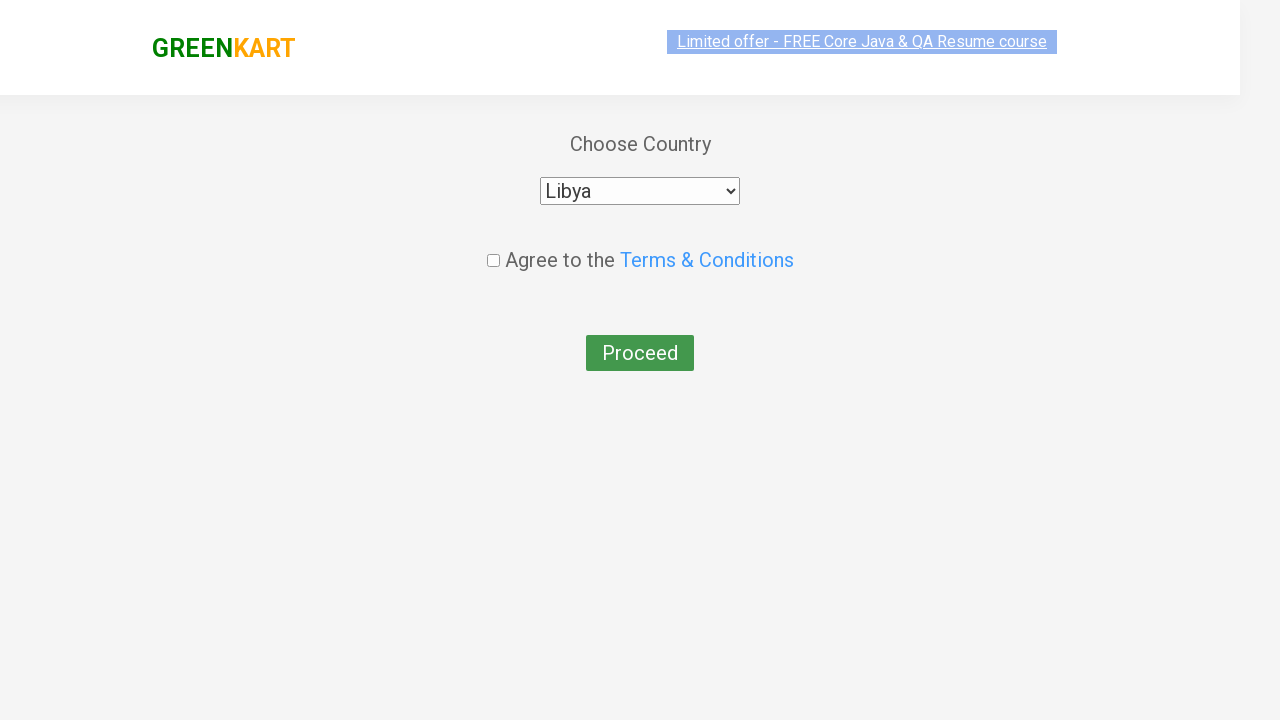

Checked agreement checkbox for Method 3 at (493, 246) on .chkAgree
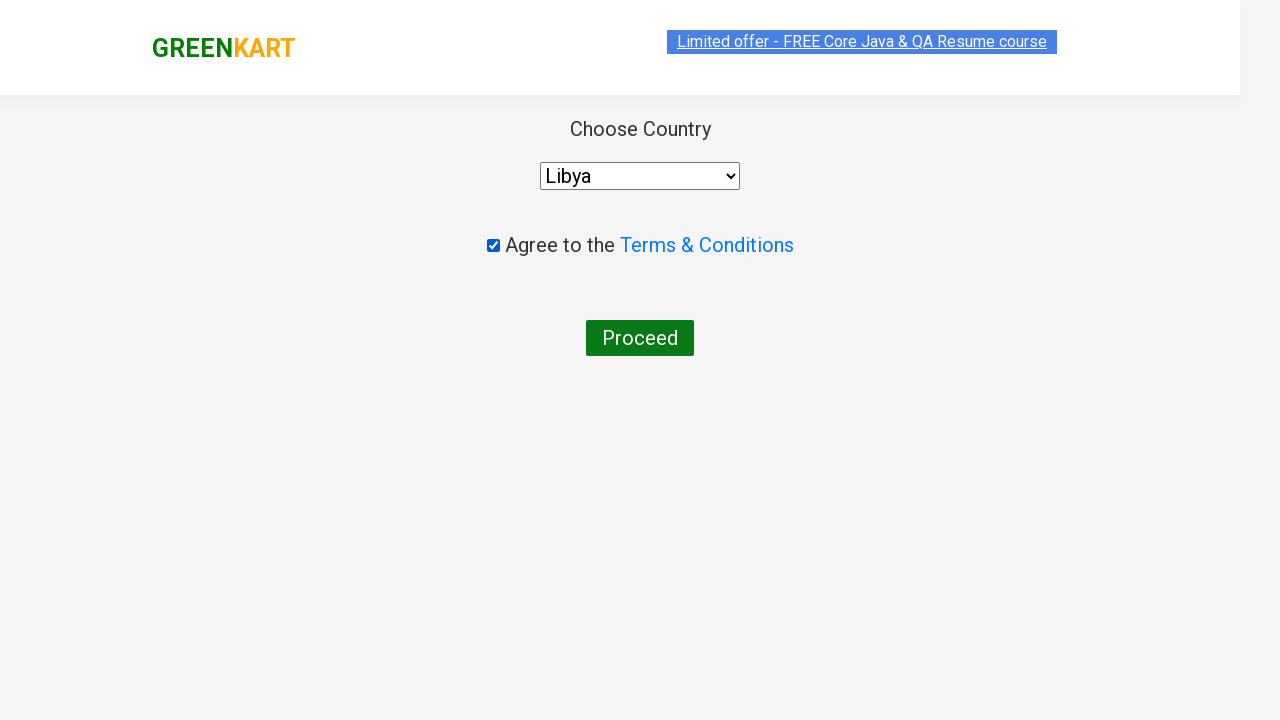

Clicked submit button to place order (Method 3 complete) - Test finished at (640, 338) on button
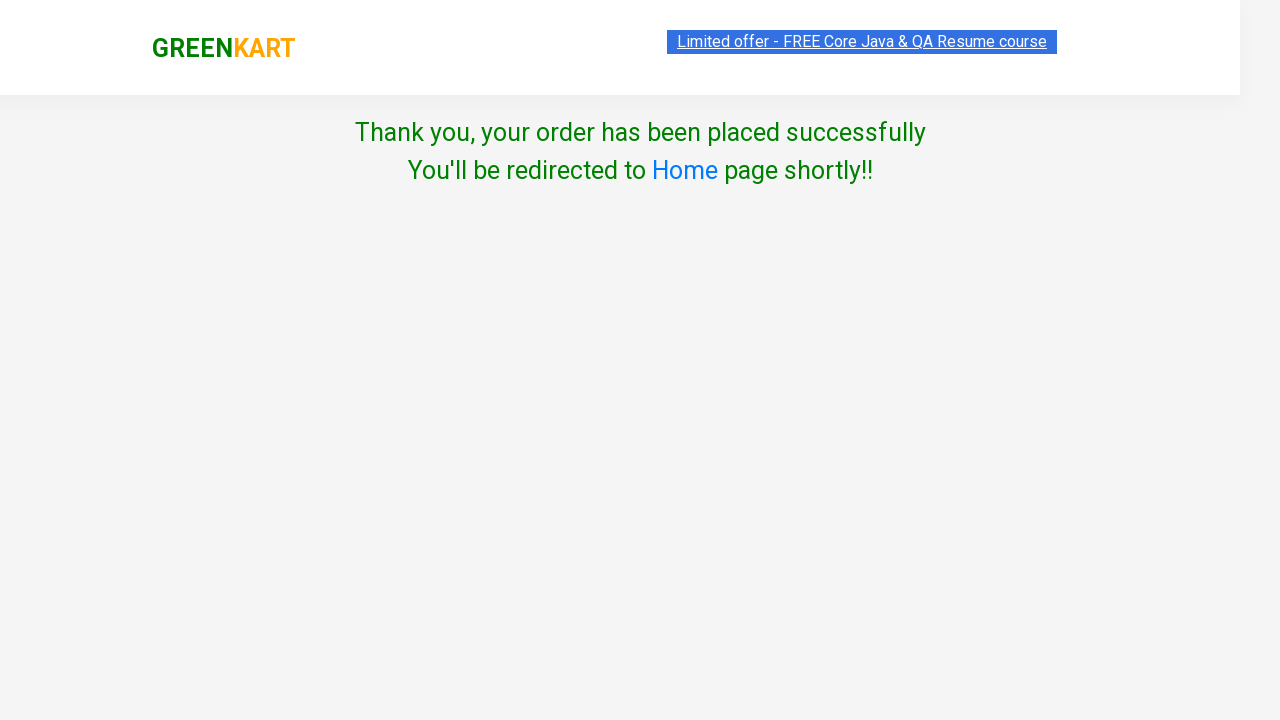

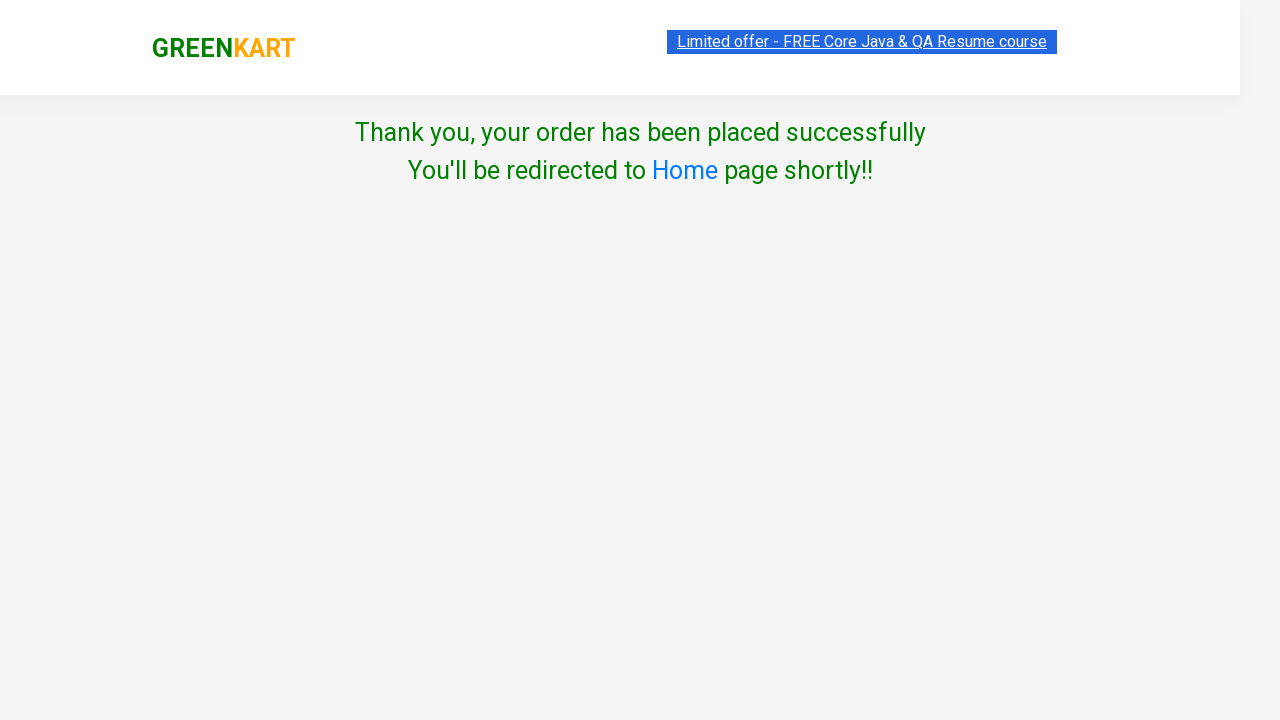